Tests that clicking the Guide link navigates from the main Redmine page to the Guide page

Starting URL: https://www.redmine.org/

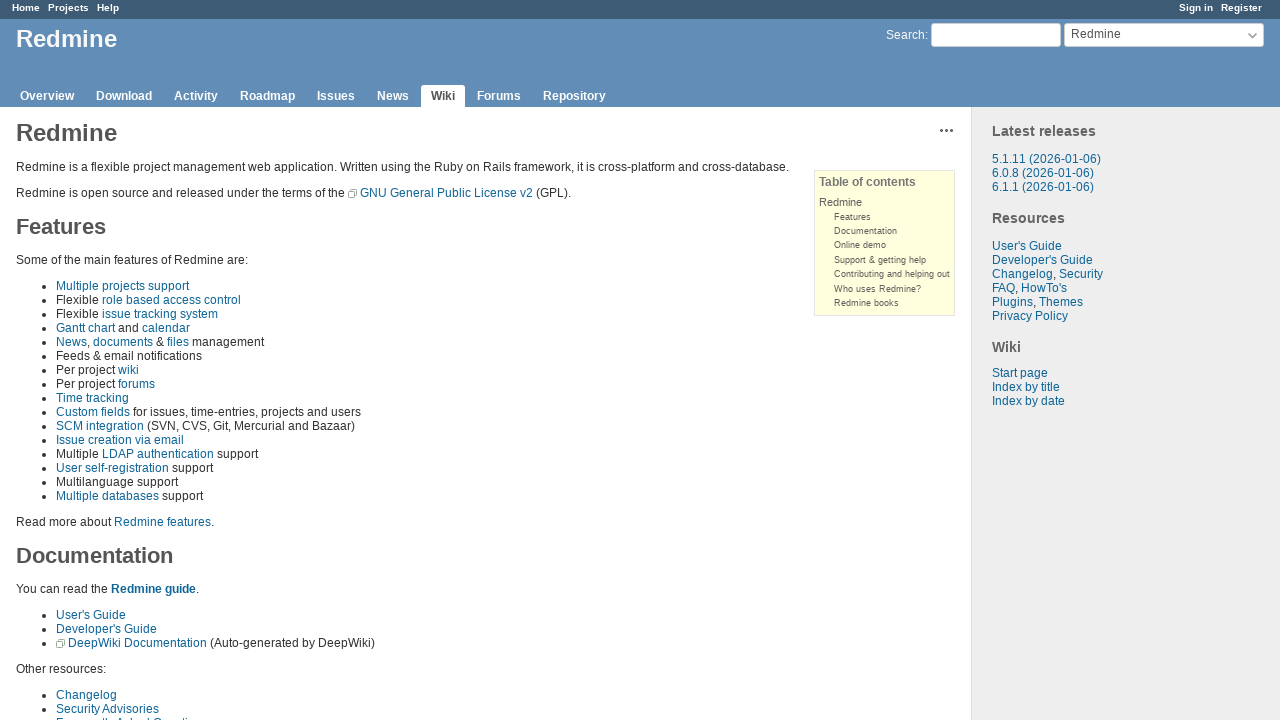

Main Redmine page loaded and DOM content ready
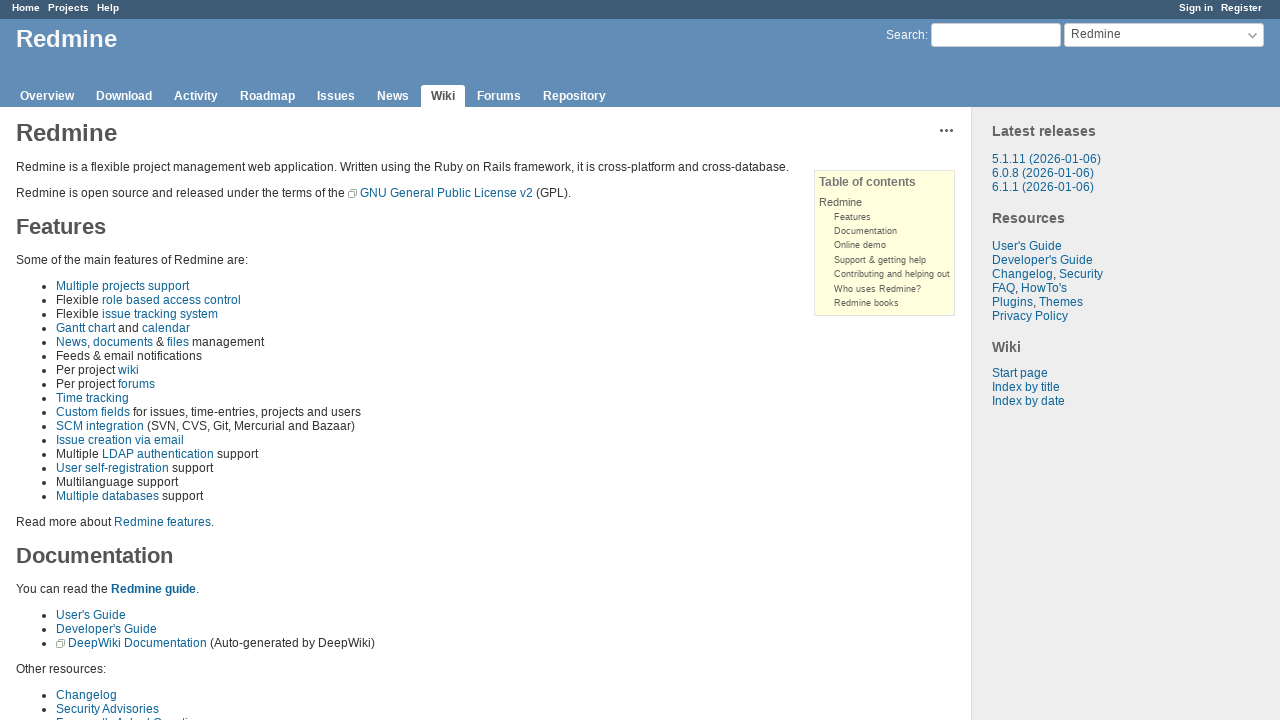

Clicked the Guide link at (1027, 246) on a:has-text('Guide')
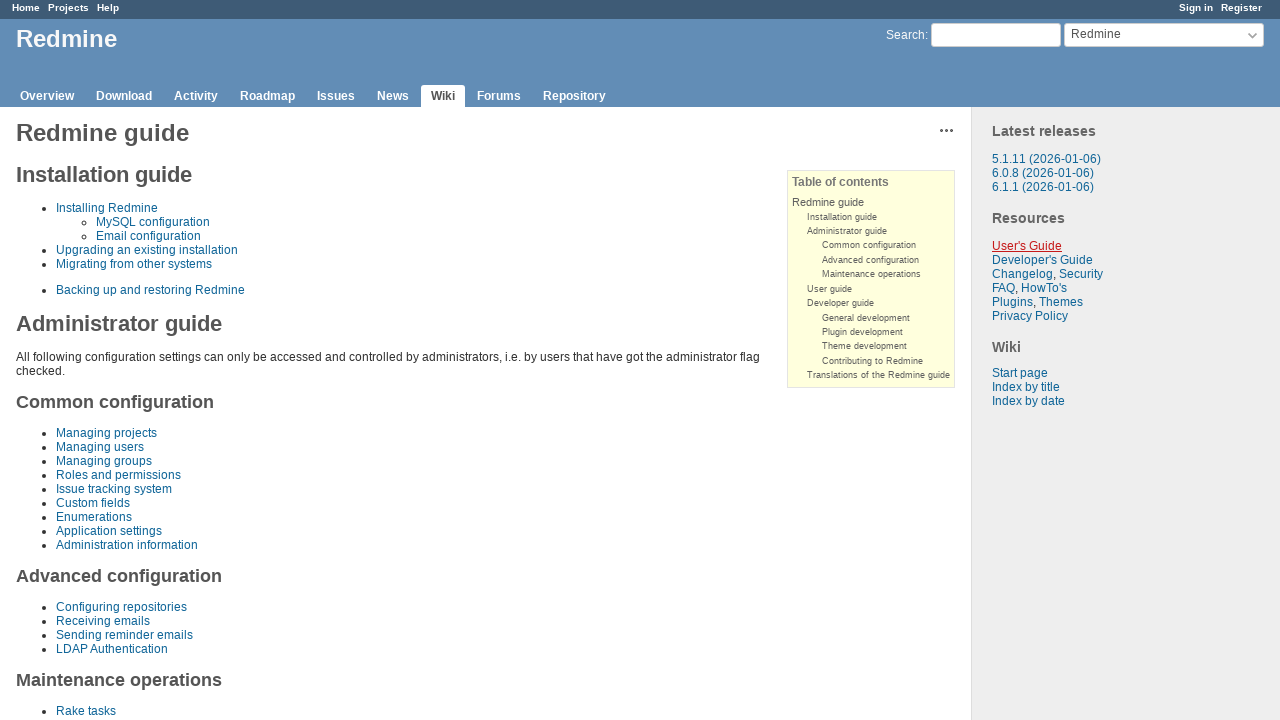

Guide page loaded and DOM content ready
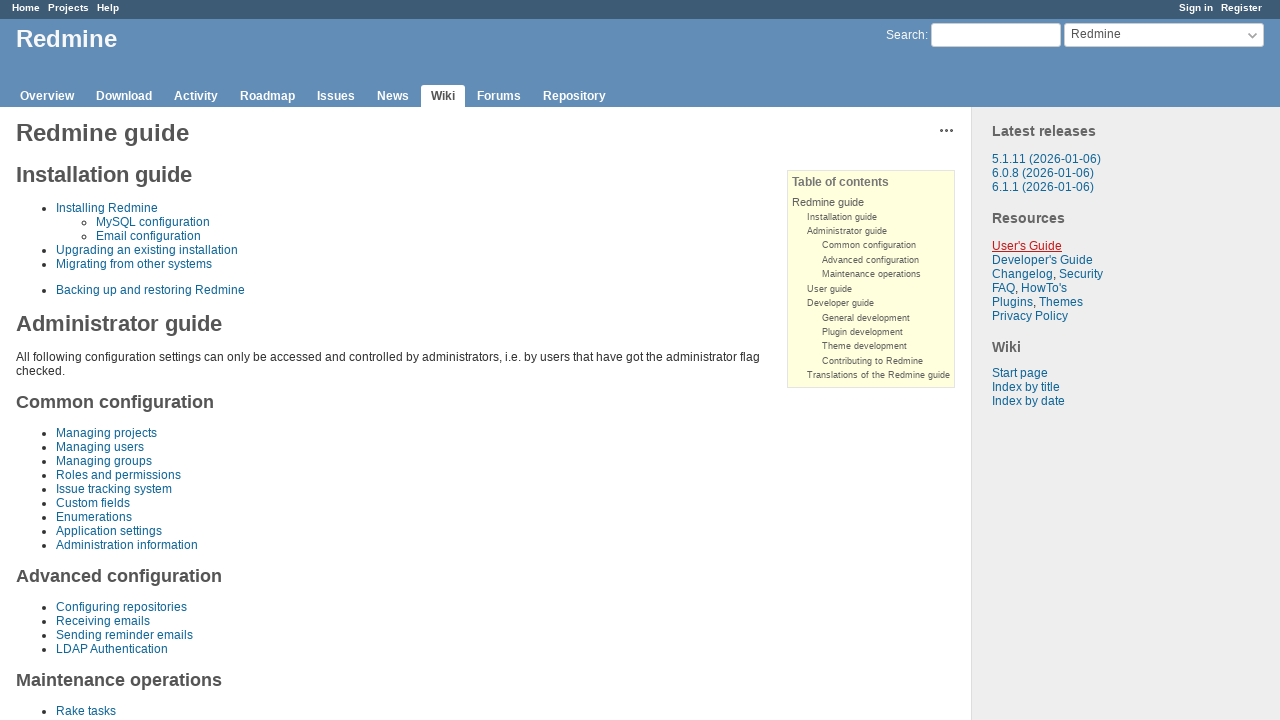

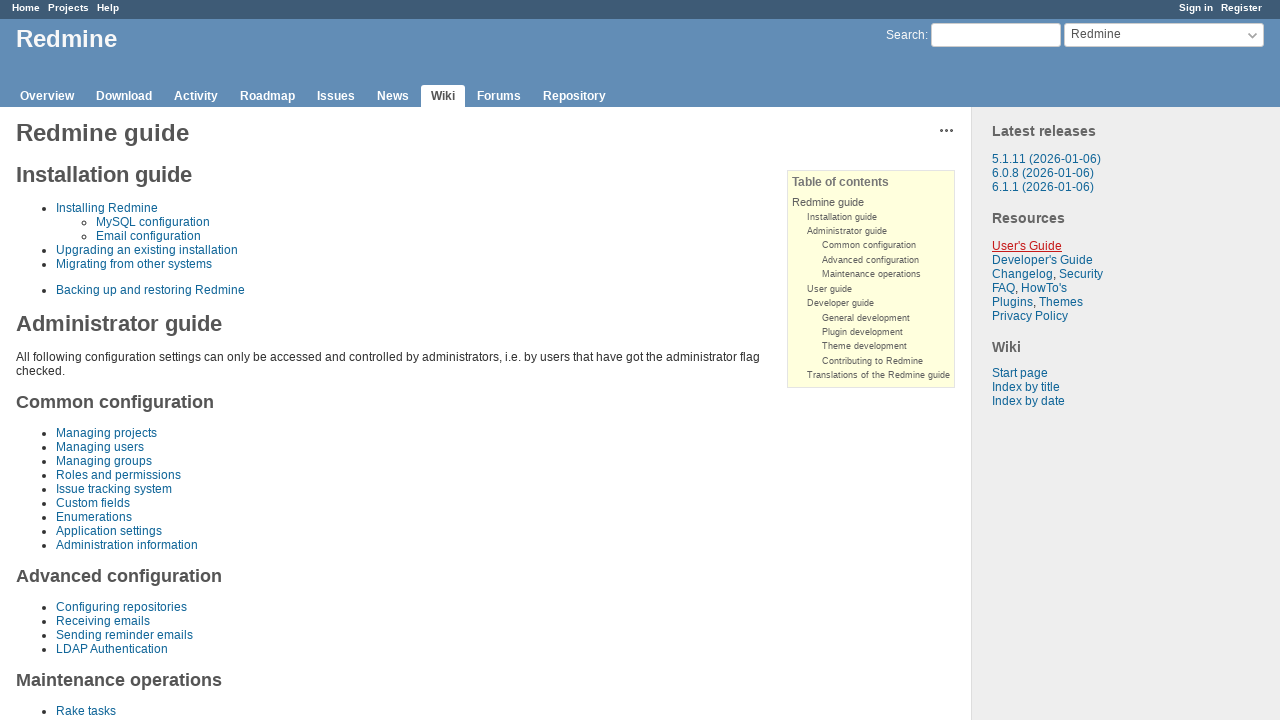